Opens Flipkart's homepage and waits for the page to load

Starting URL: https://www.flipkart.com

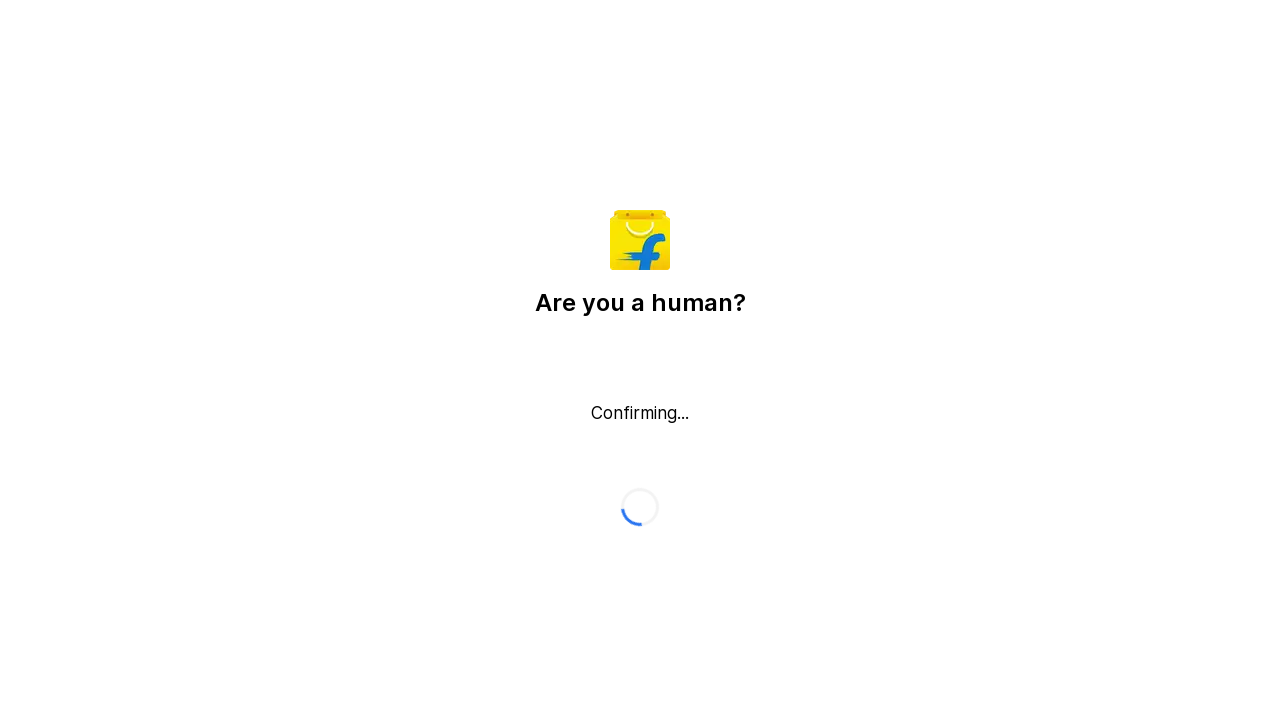

Waited for page DOM to fully load
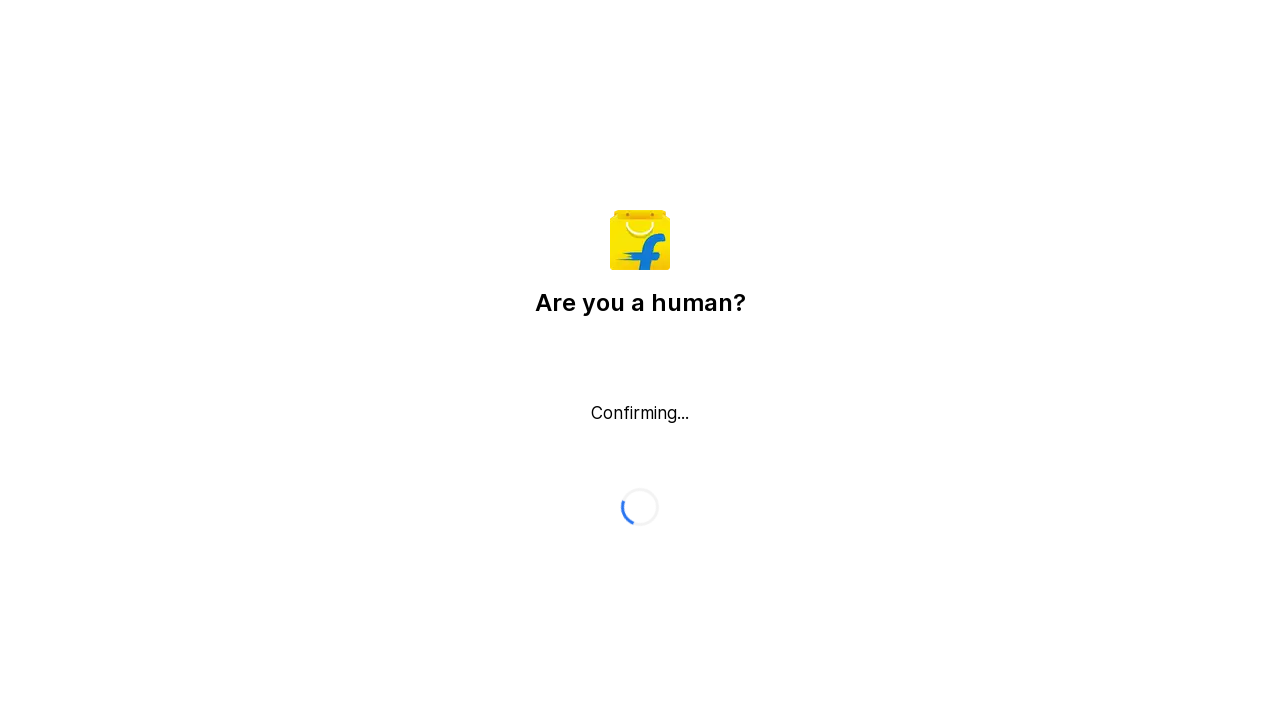

Verified body element is present on Flipkart homepage
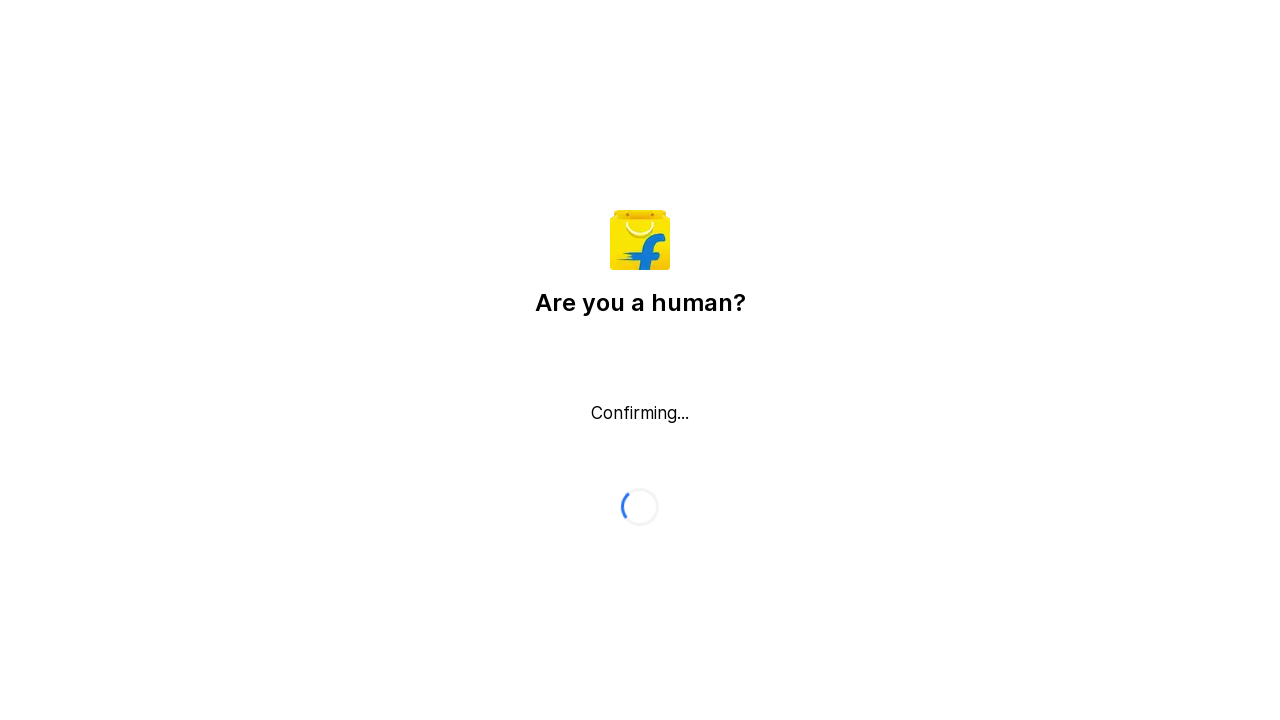

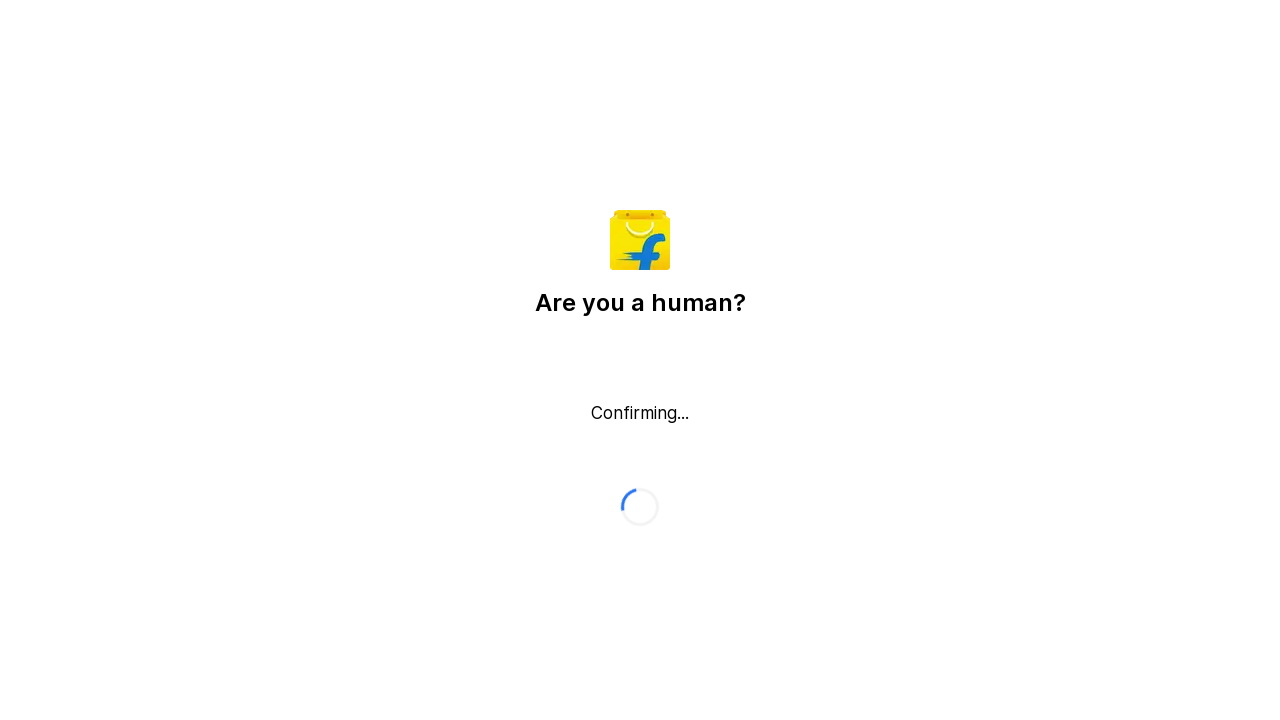